Tests handling a simple JavaScript alert box by clicking a button to trigger the alert and accepting it

Starting URL: https://demo.automationtesting.in/Alerts.html

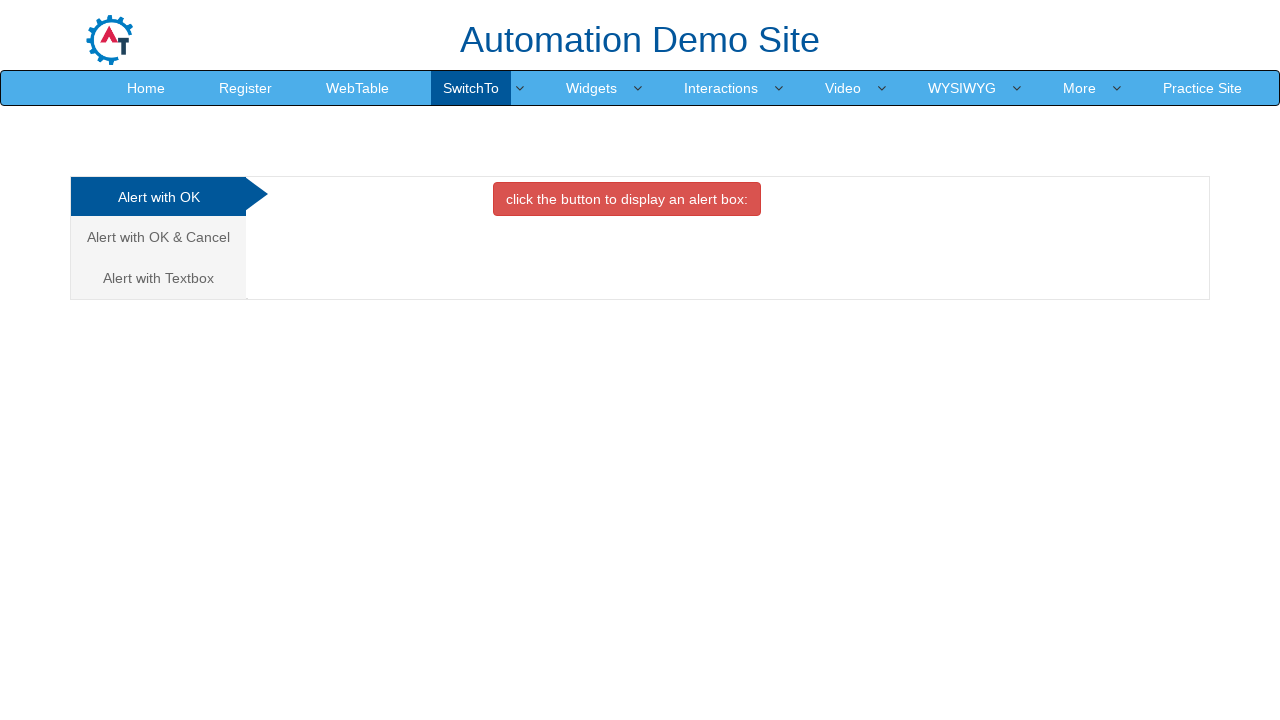

Waited for Automation Demo Site header to load
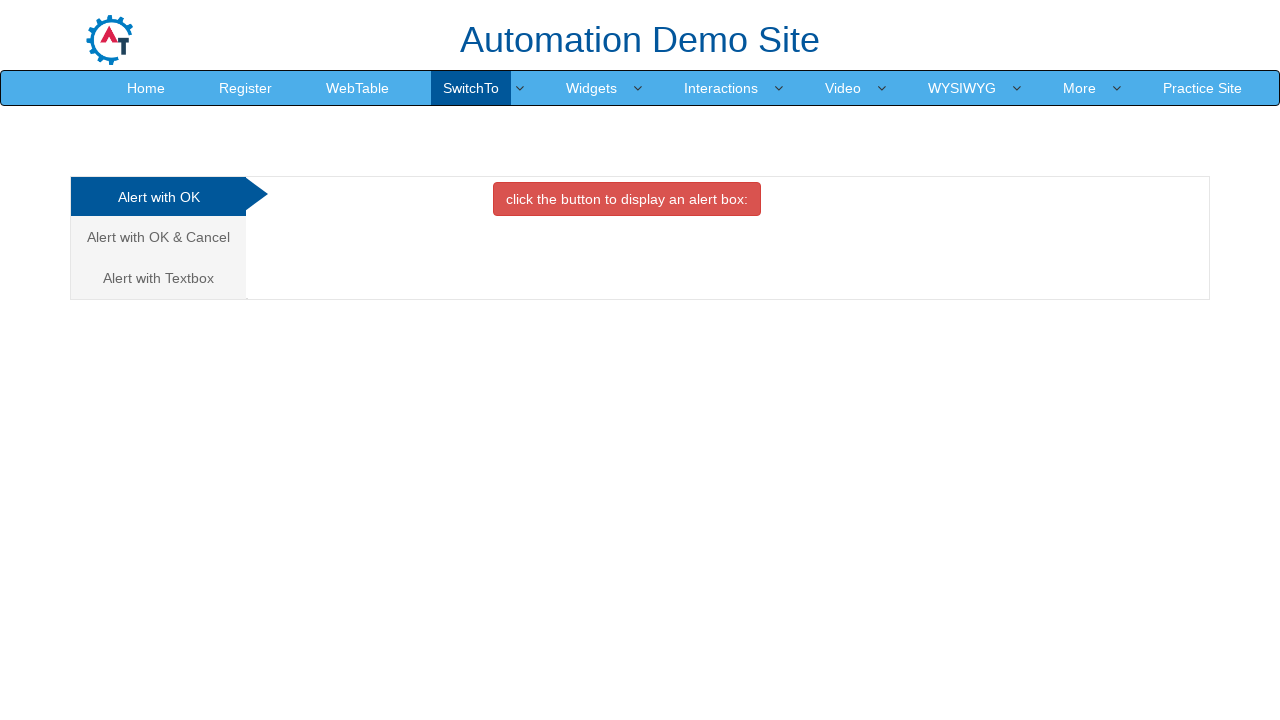

Clicked on 'Alert with OK' tab at (158, 197) on xpath=//a[text()='Alert with OK ']
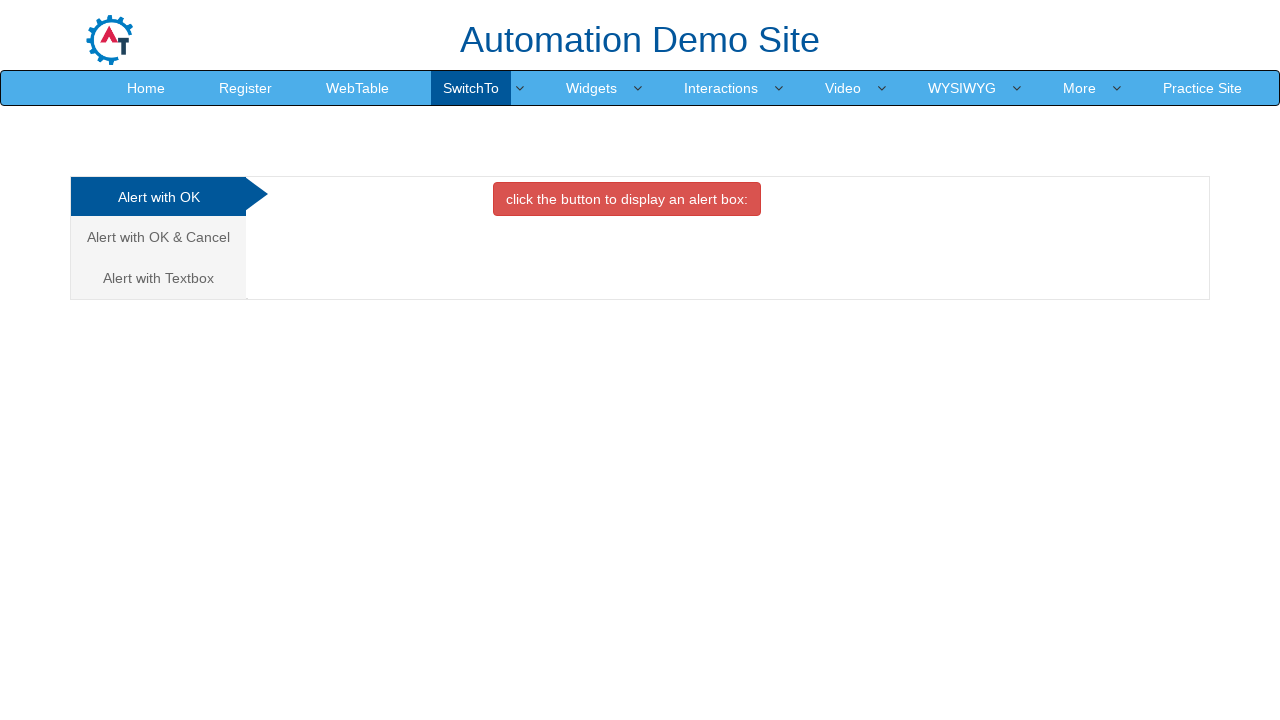

Set up dialog handler to accept alert
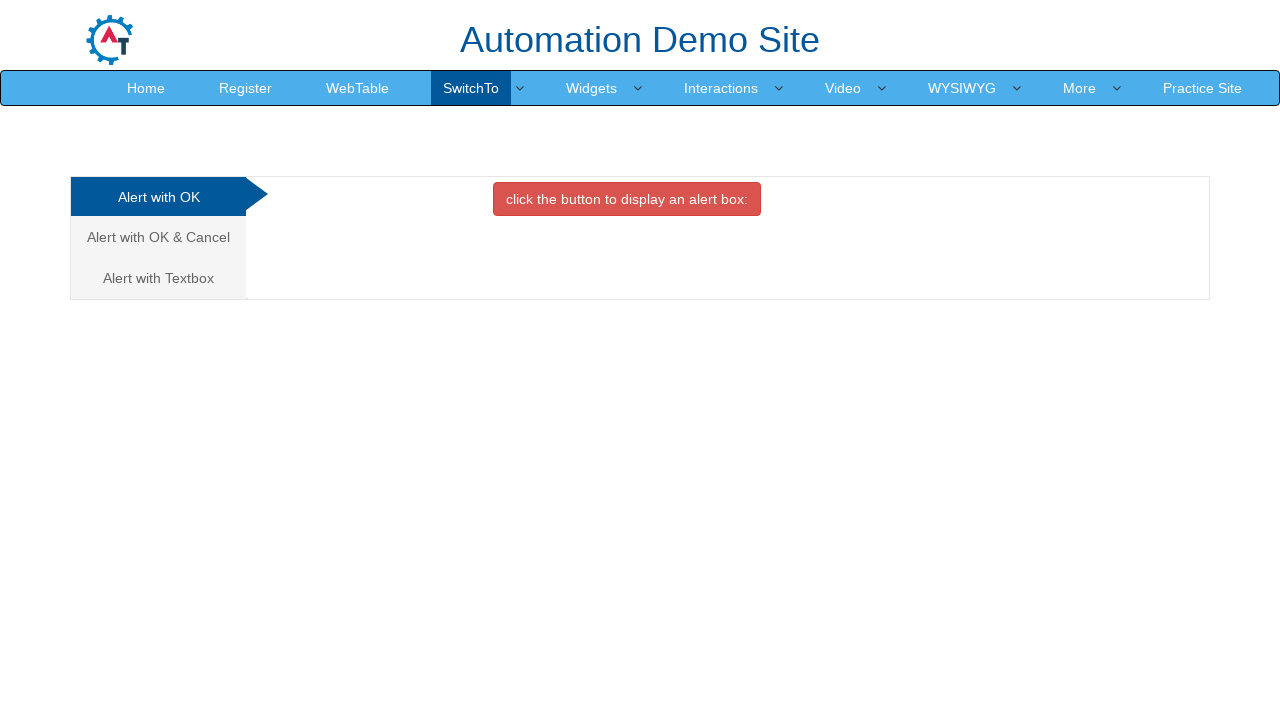

Clicked button to trigger alert box at (627, 199) on xpath=//button[@onclick='alertbox()']
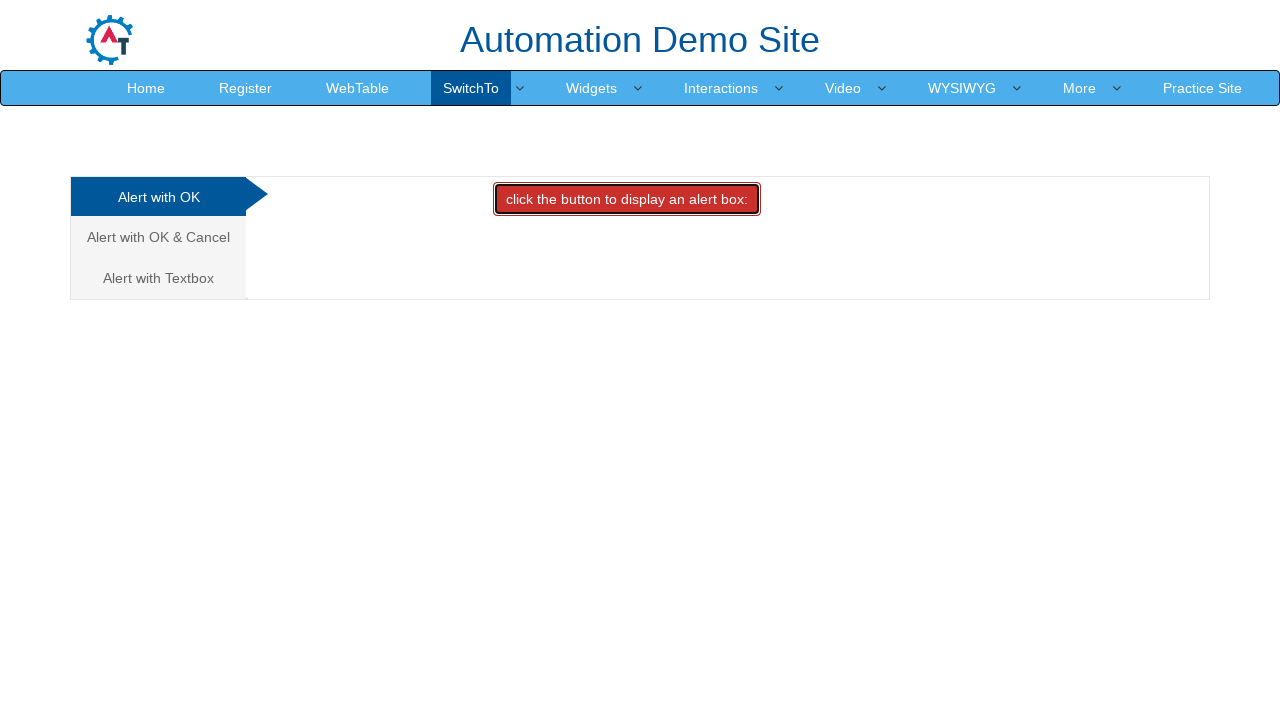

Waited for alert to be processed
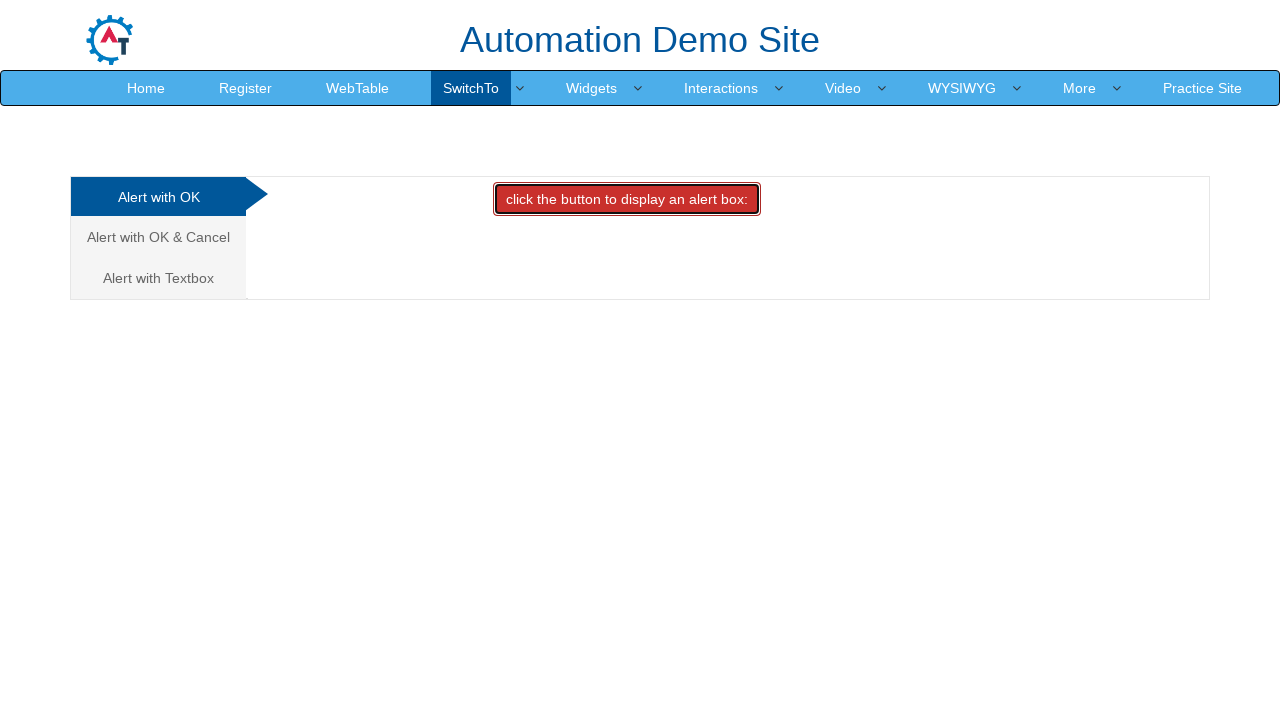

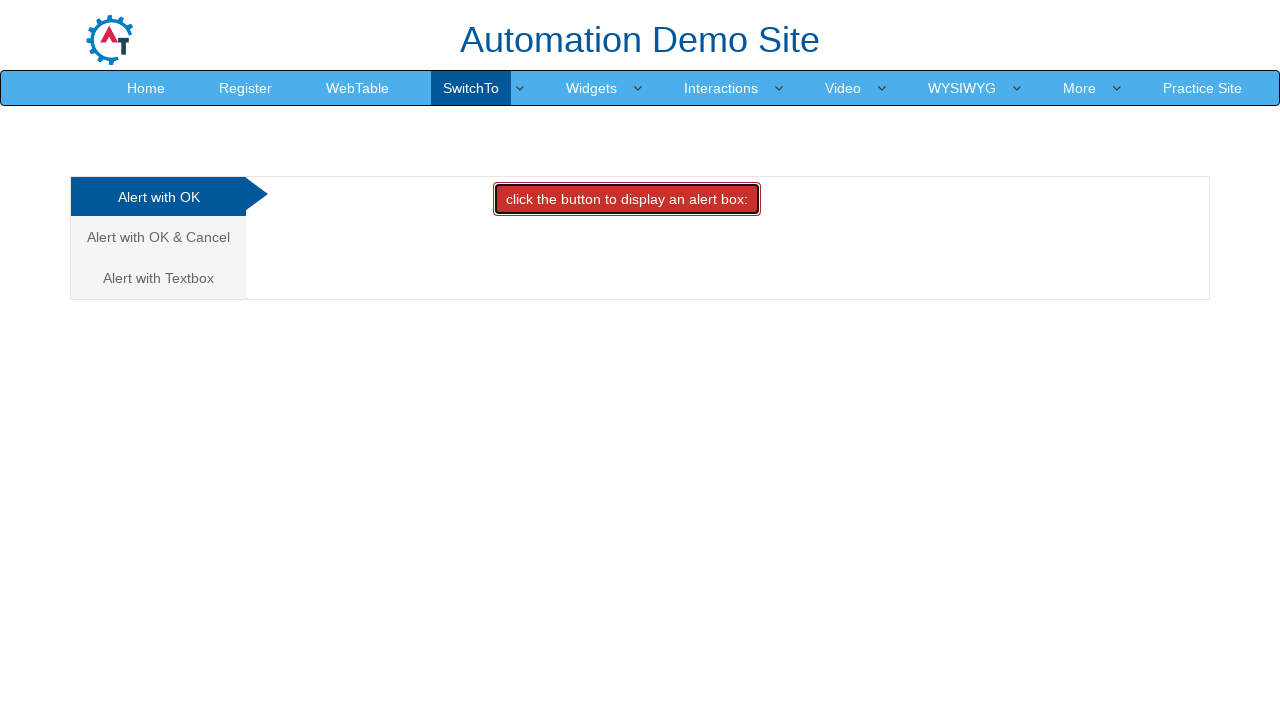